Tests forgot password functionality by submitting the form with empty fields and verifying error messages are displayed for all required fields

Starting URL: https://parabank.parasoft.com/parabank/index.htm

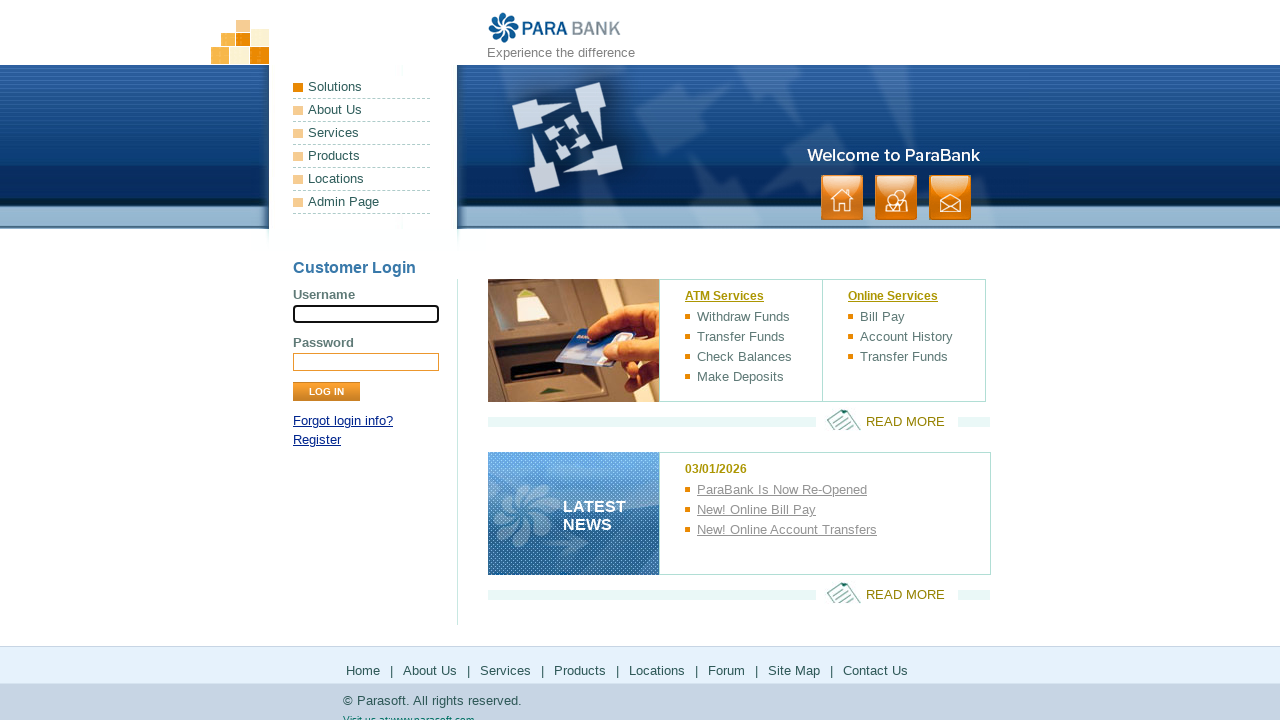

Clicked on Forgot password link at (343, 421) on text=Forgot
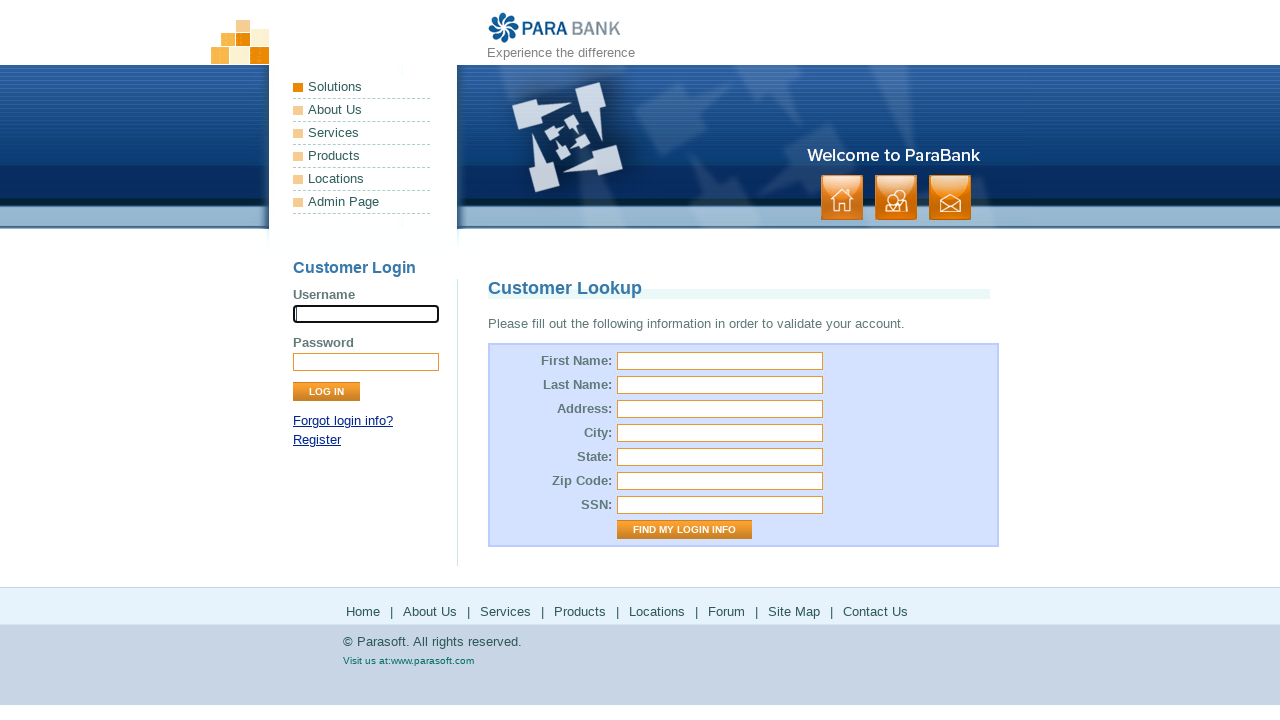

Password reset page loaded and title element appeared
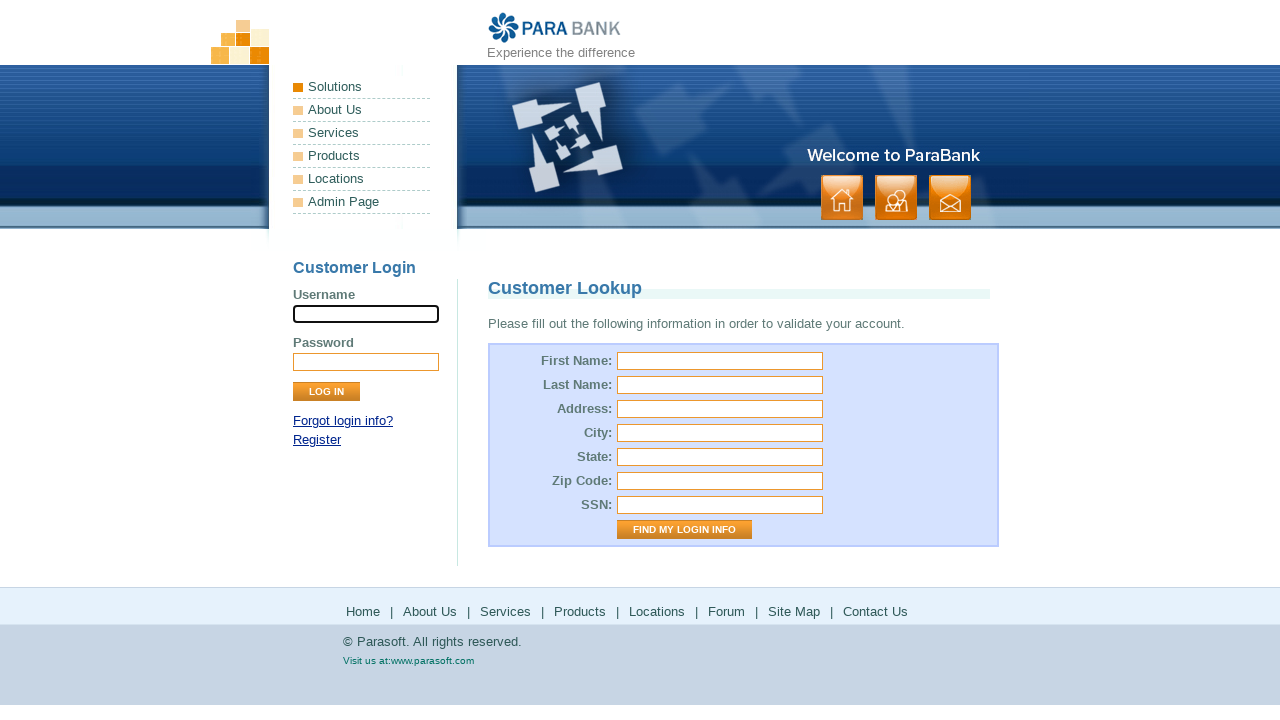

Clicked 'Find My Login Info' button without filling any fields at (684, 530) on input[value='Find My Login Info']
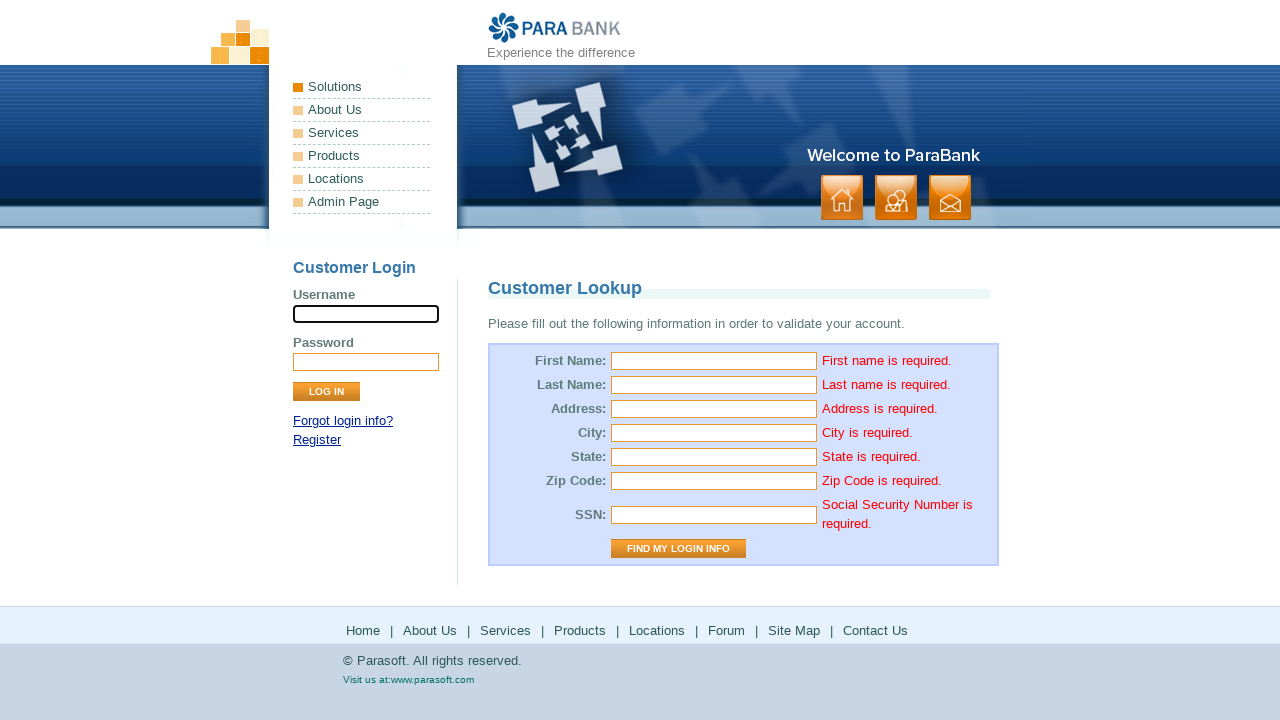

Error message appeared for first name field
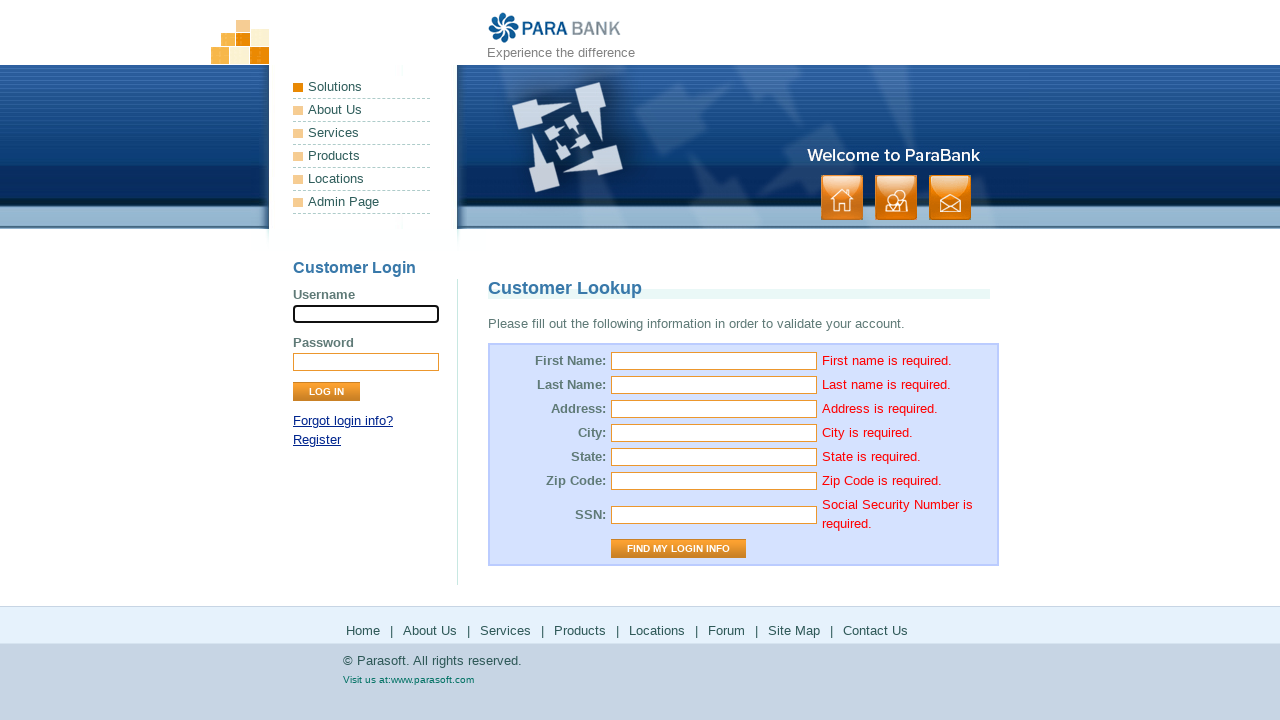

Error message appeared for last name field
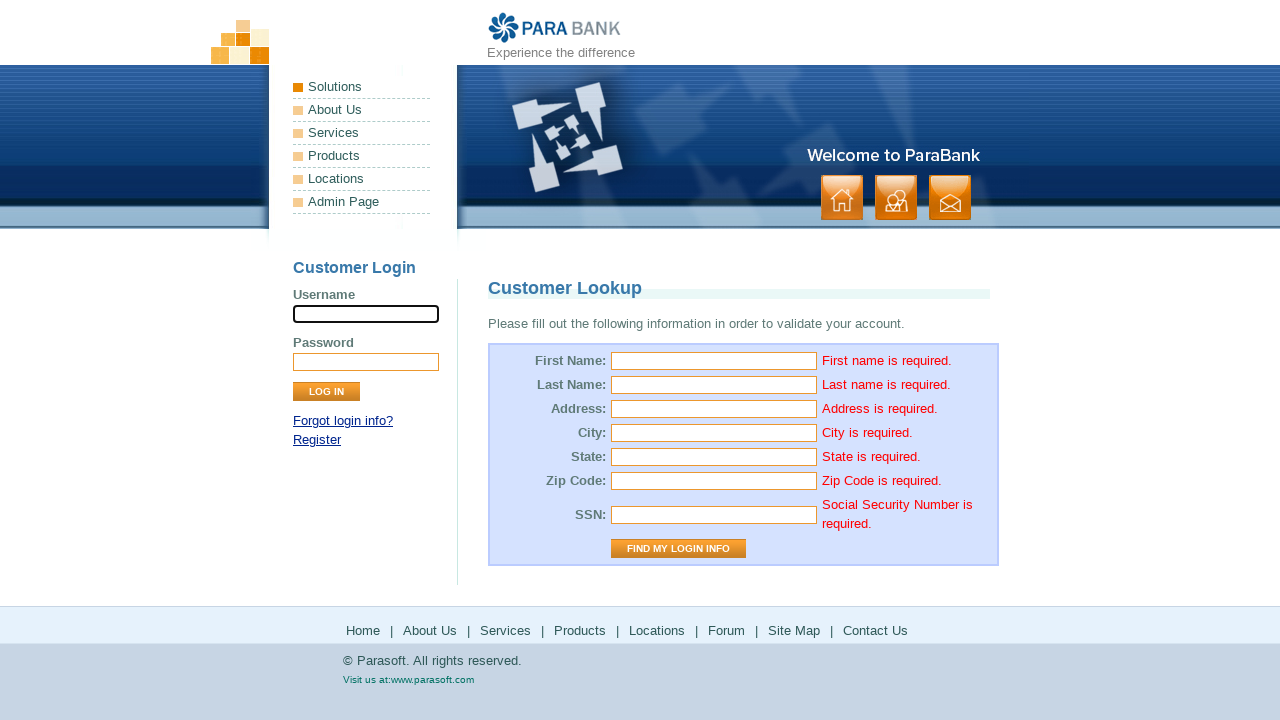

Error message appeared for street address field
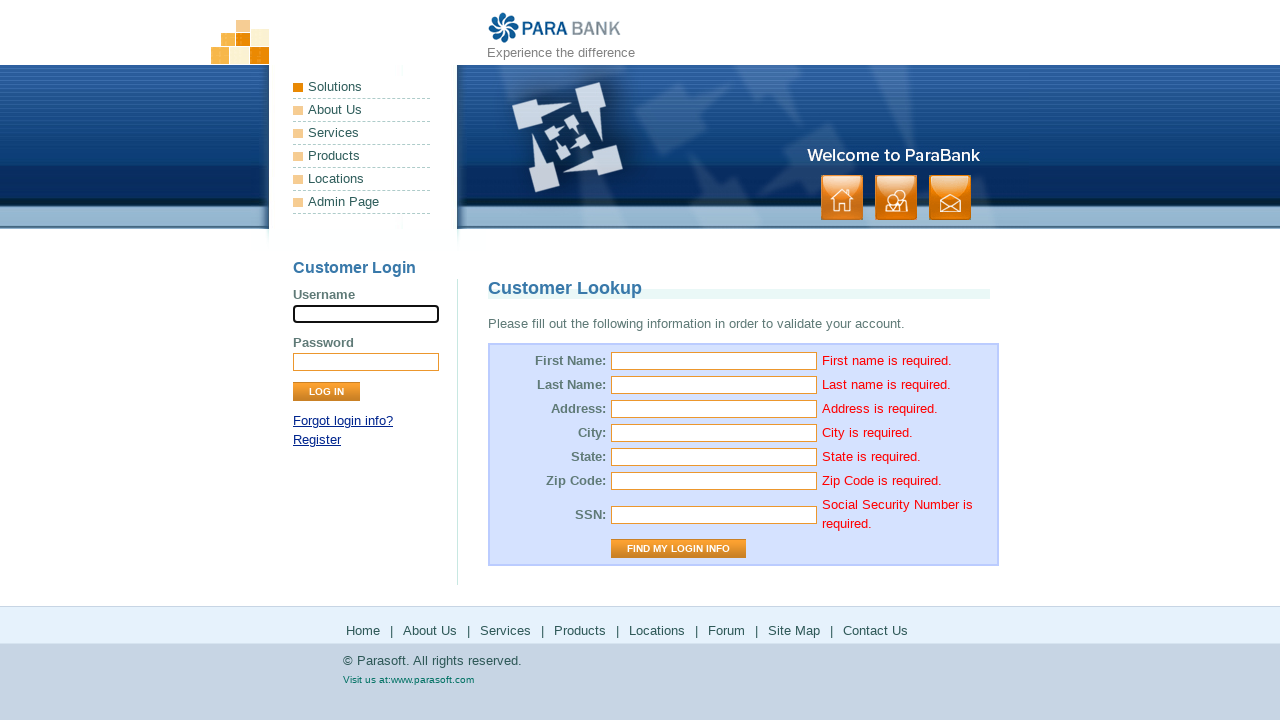

Error message appeared for city field
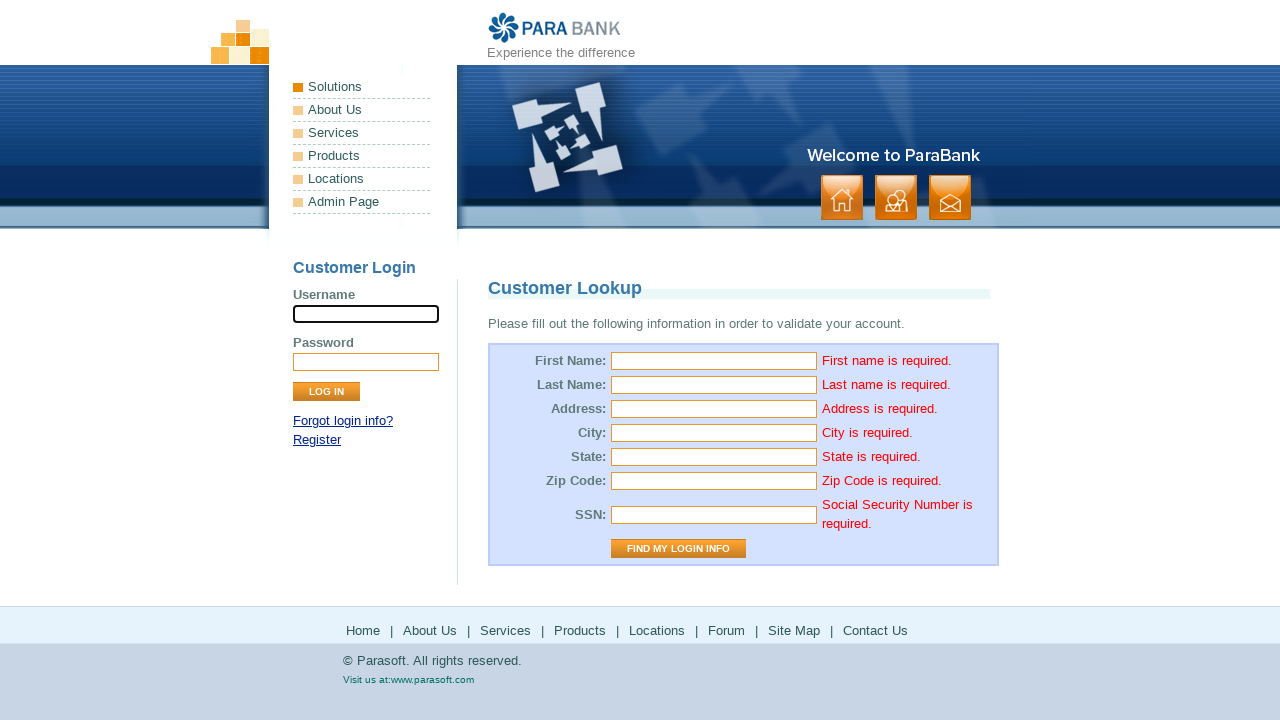

Error message appeared for state field
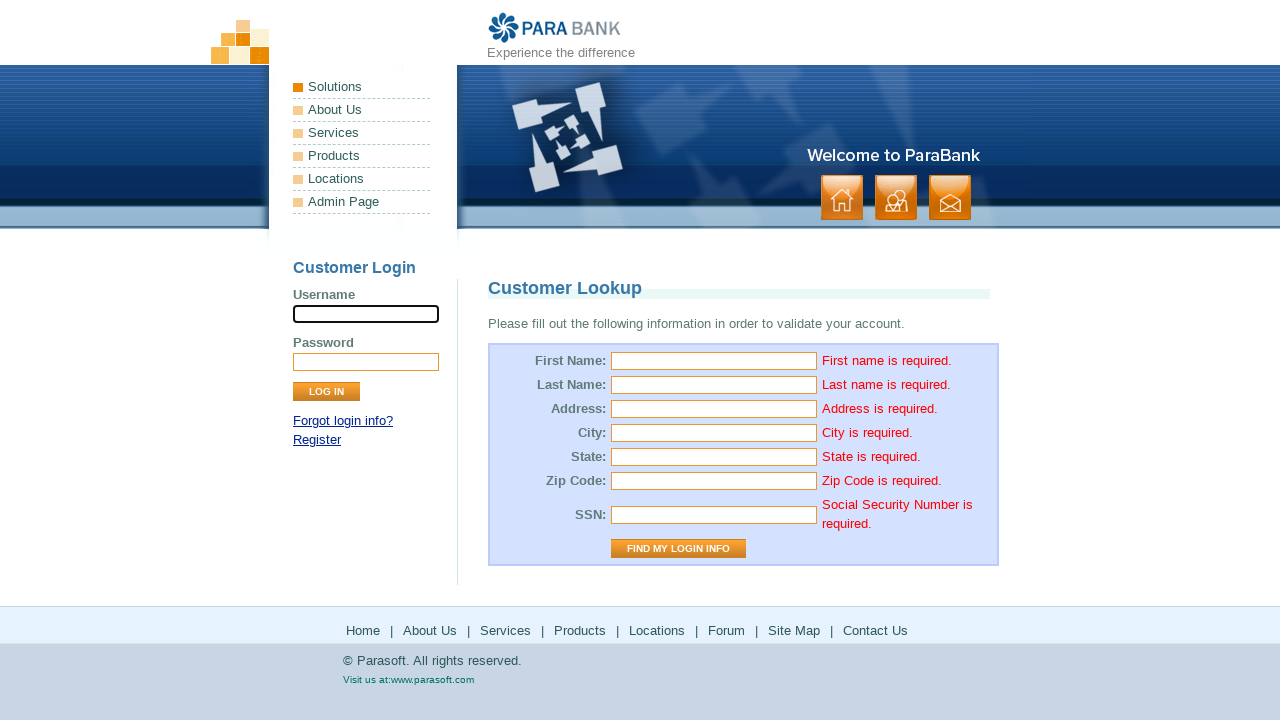

Error message appeared for zip code field
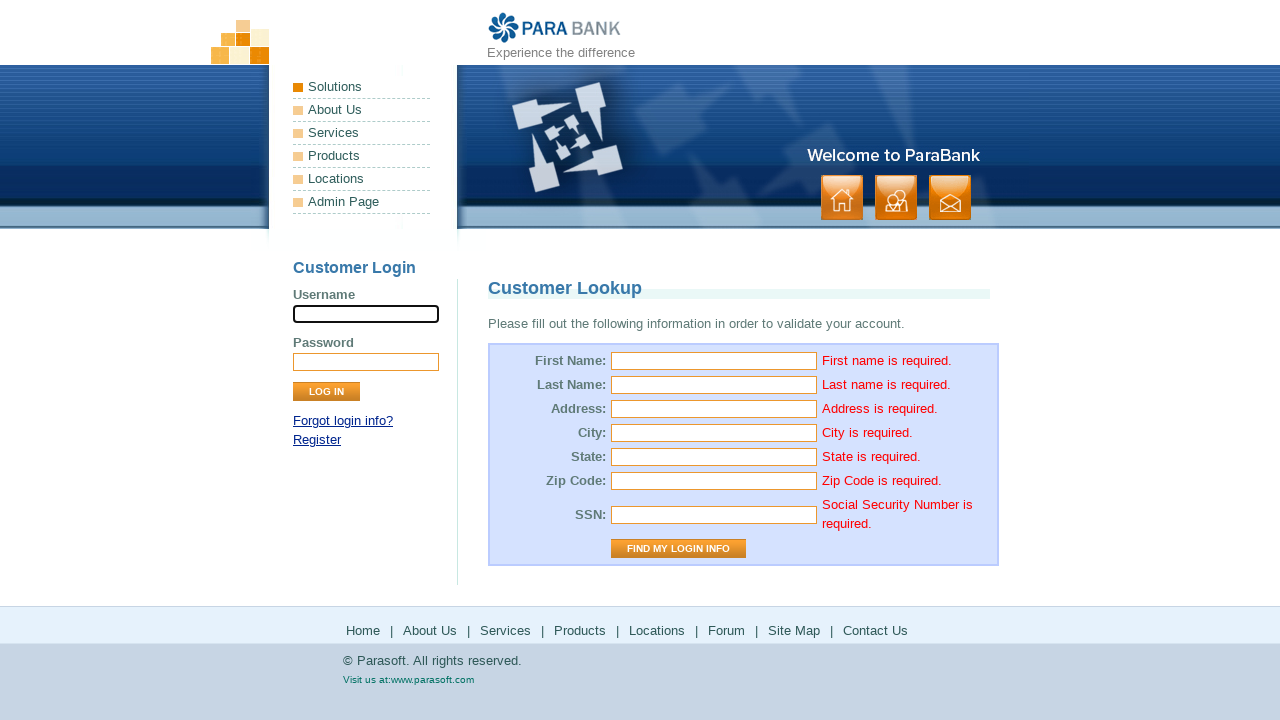

Error message appeared for SSN field
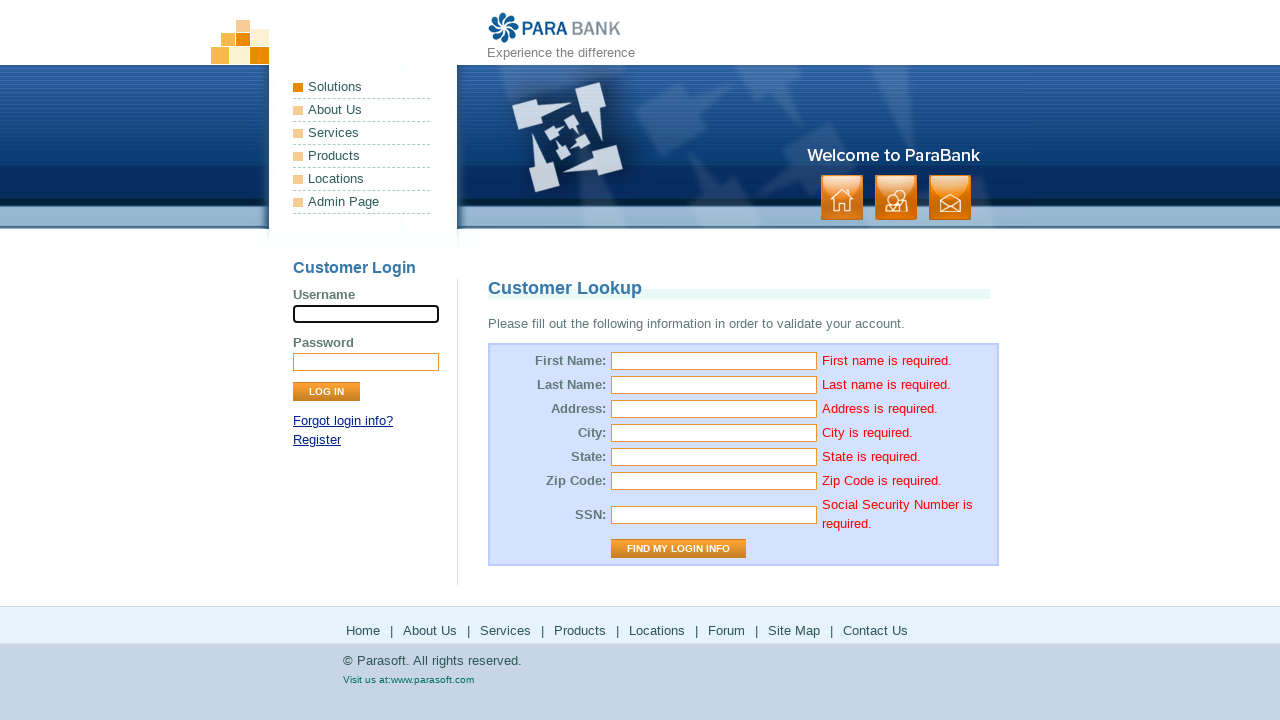

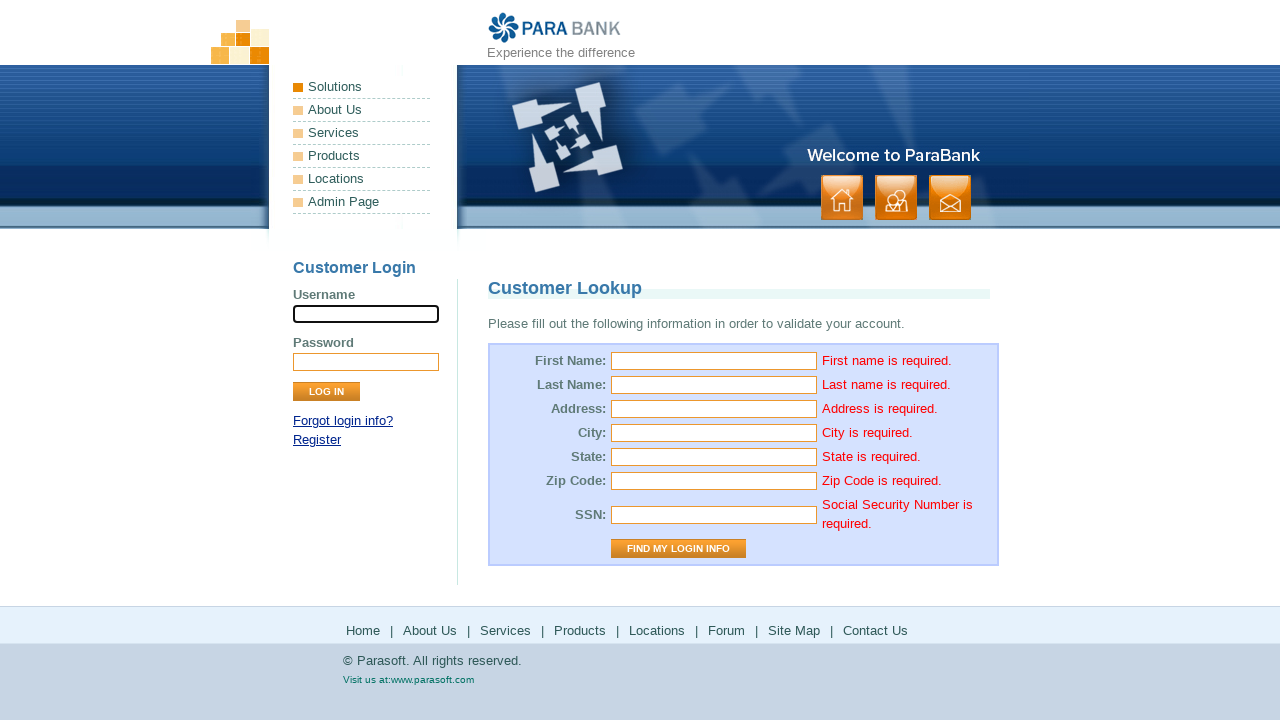